Tests form interactions by selecting a gender radio button and clicking all hobby checkboxes on a practice form

Starting URL: https://demoqa.com/automation-practice-form

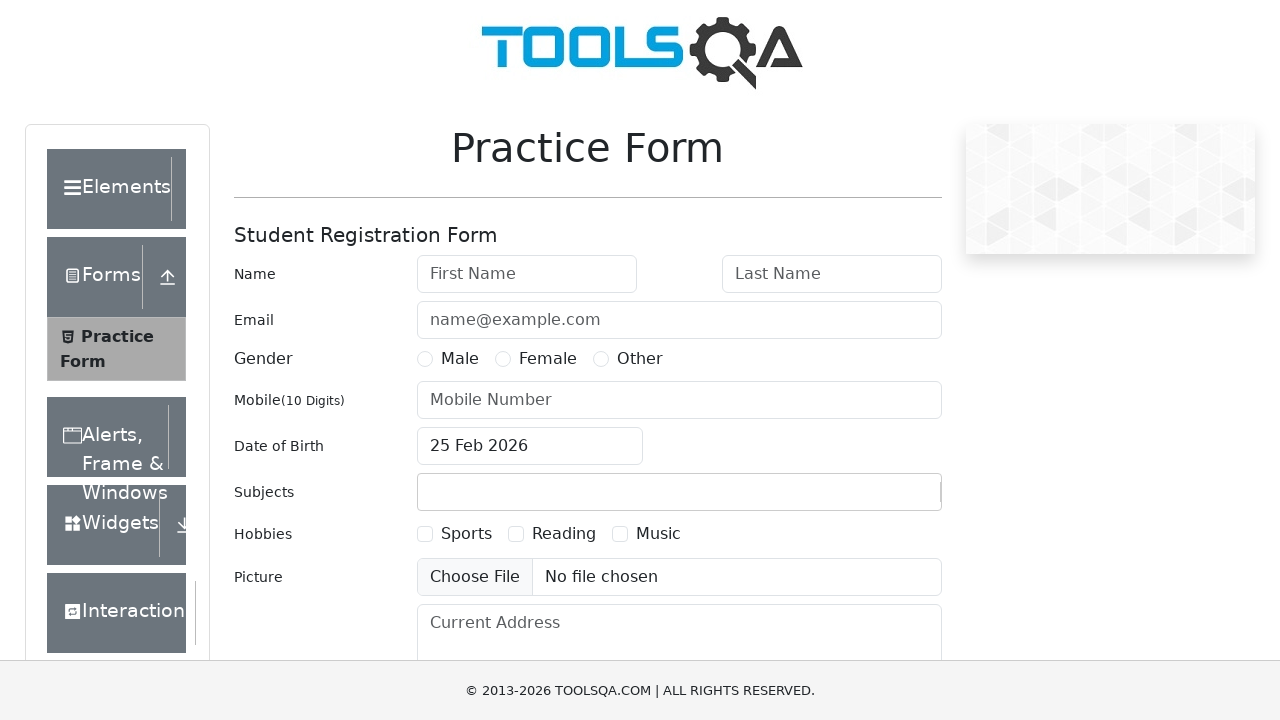

Clicked Male gender radio button at (460, 359) on label[for='gender-radio-1']
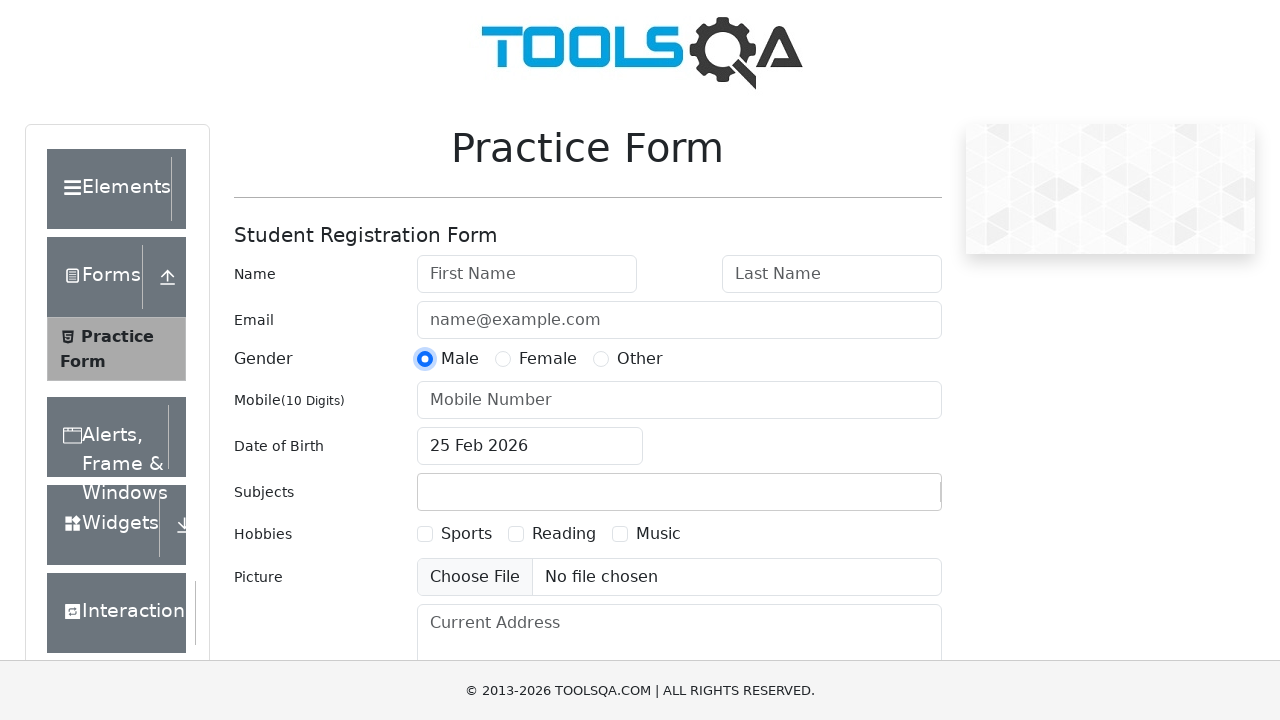

Located all hobby checkboxes on the form
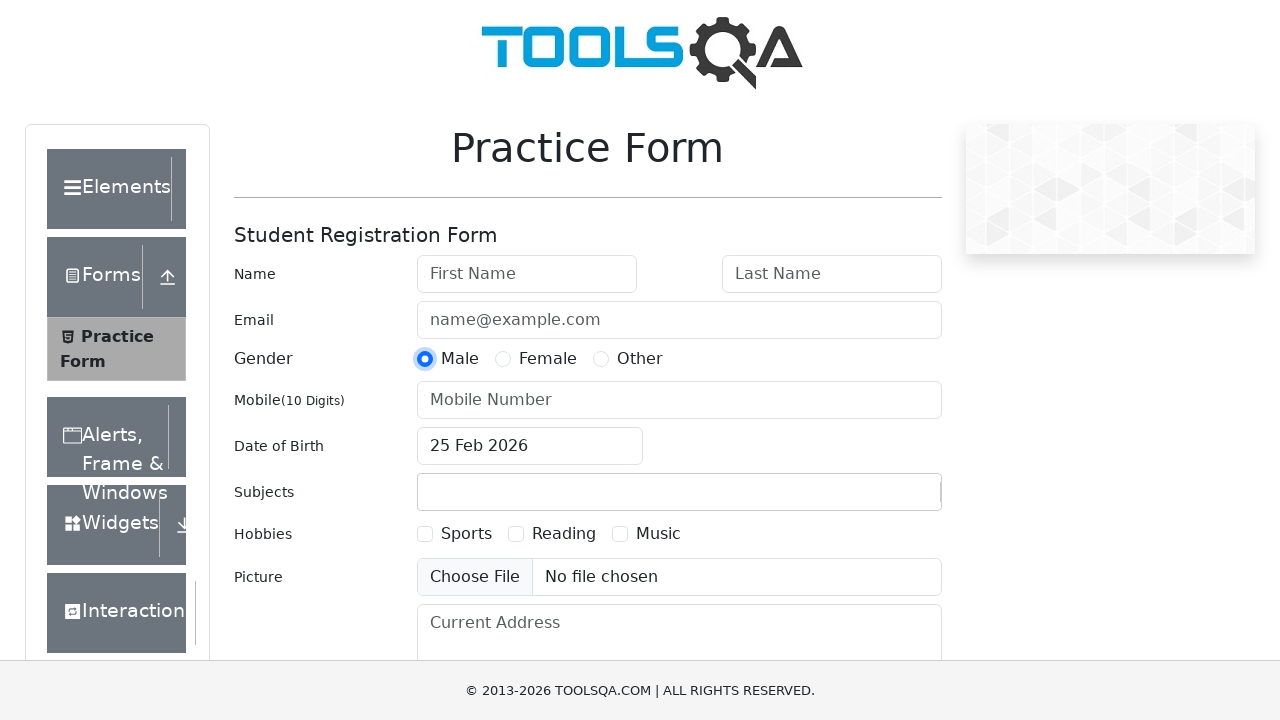

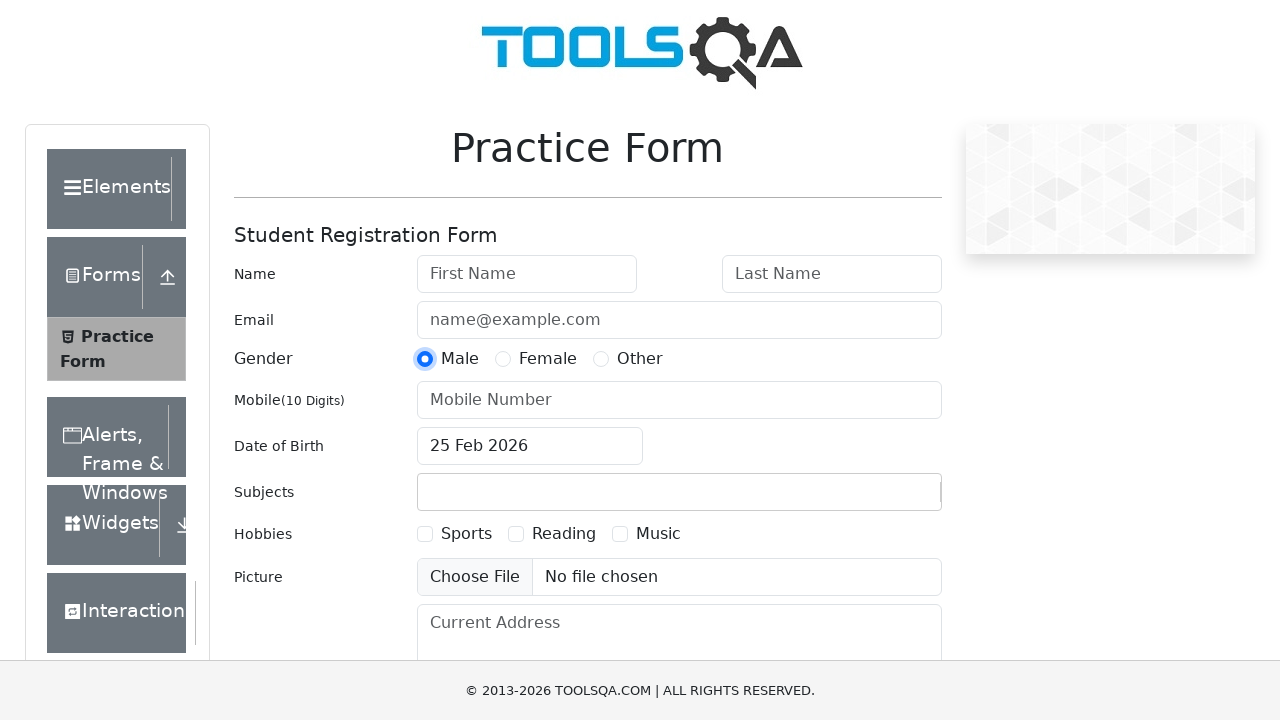